Tests pagination navigation on a quotes website by waiting for quotes to load and clicking through to the next page using the pagination button.

Starting URL: http://quotes.toscrape.com

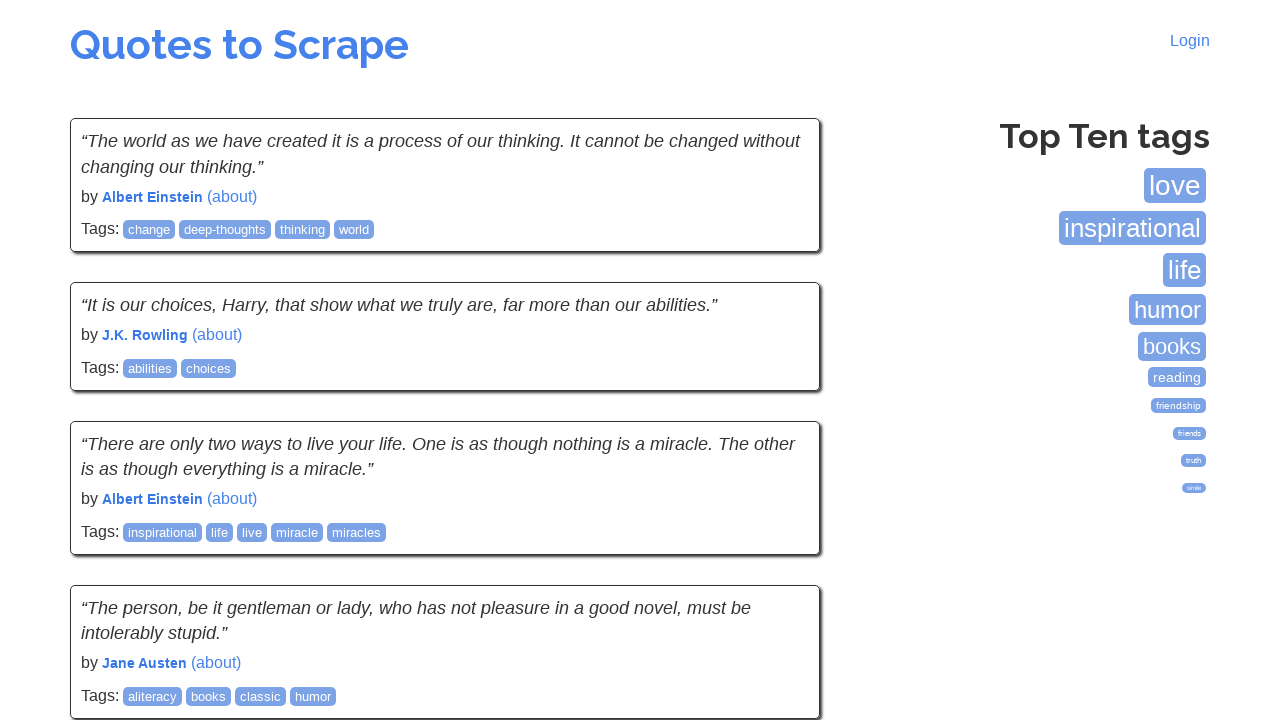

Waited for quotes to load on the first page
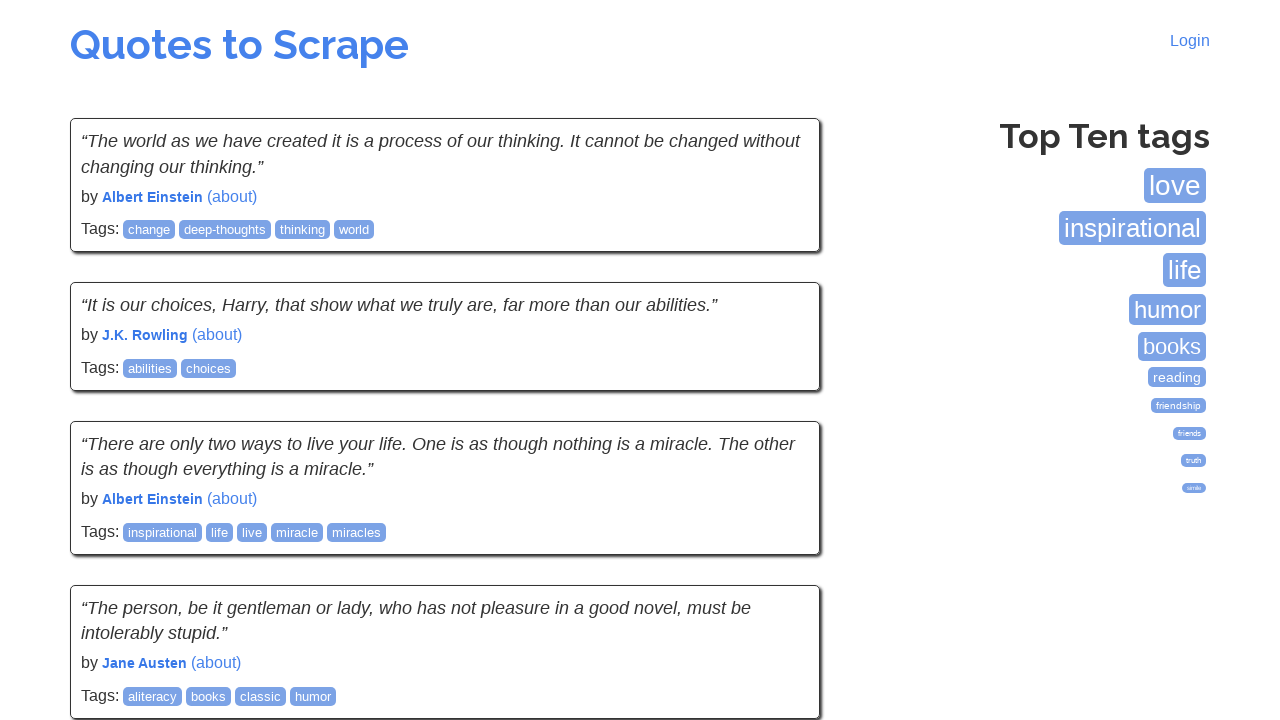

Verified quote text elements are present
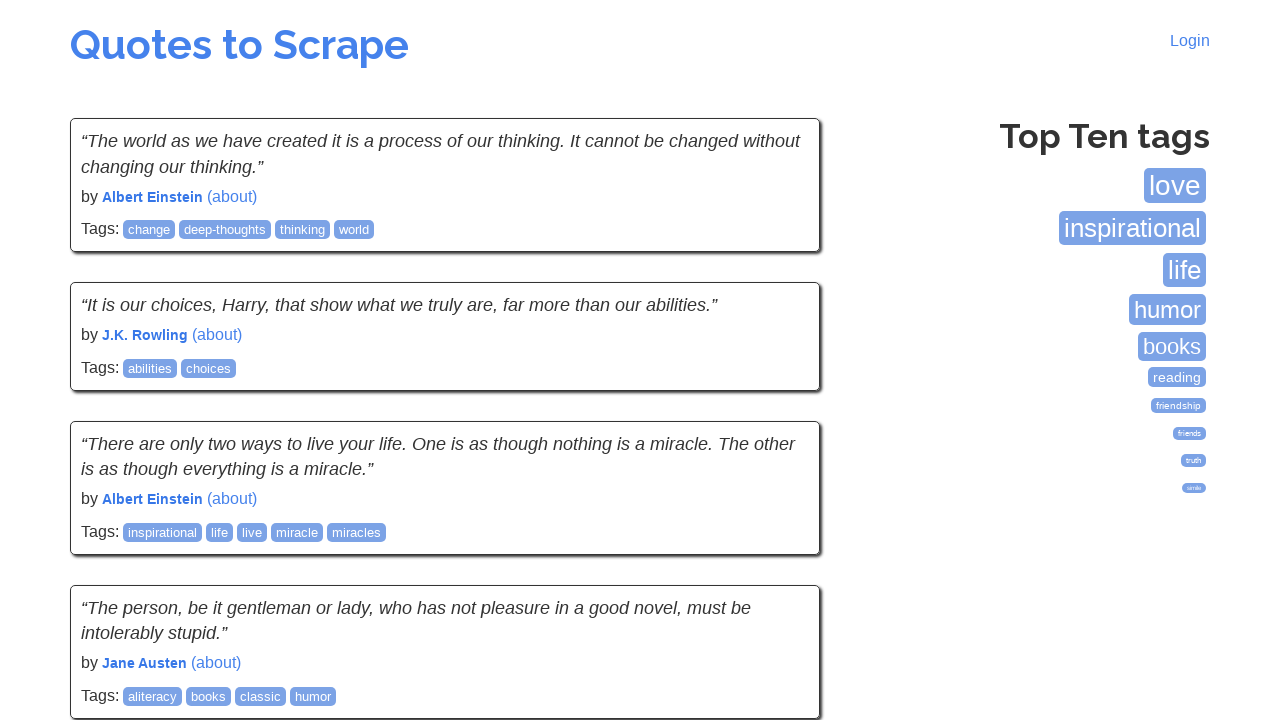

Verified author elements are present
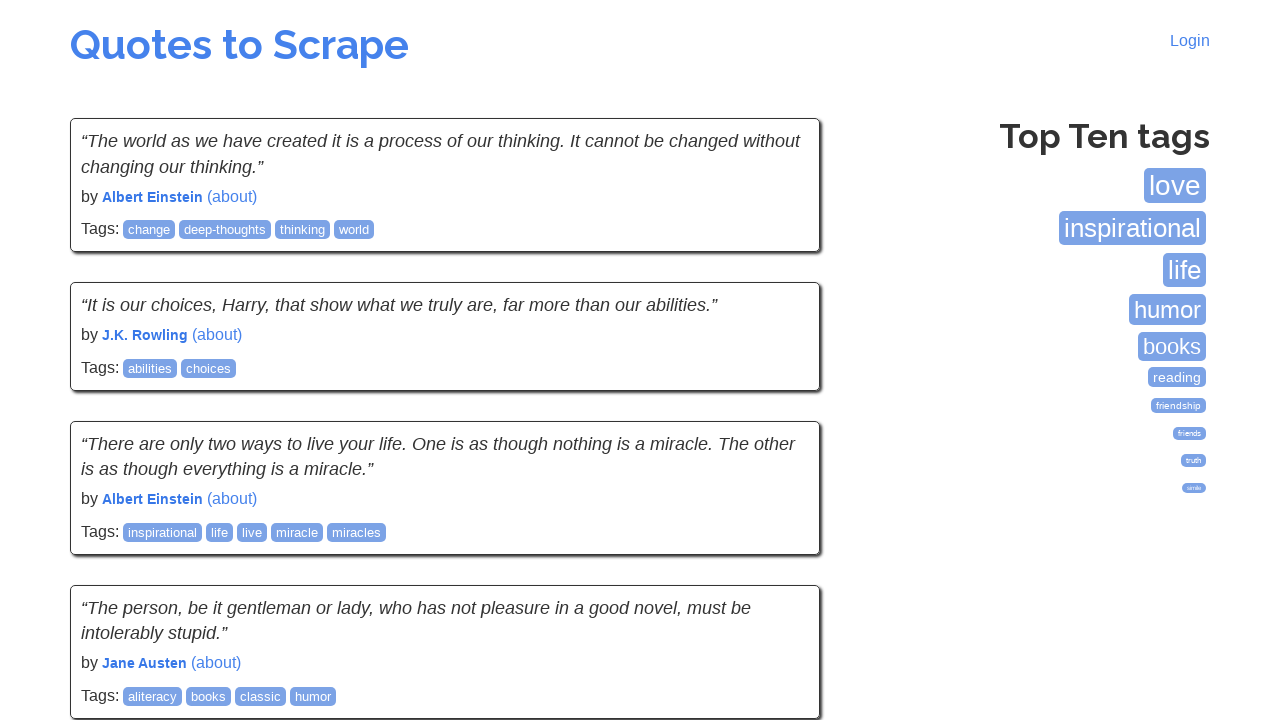

Clicked the Next button to navigate to page 2 at (778, 542) on li.next > a
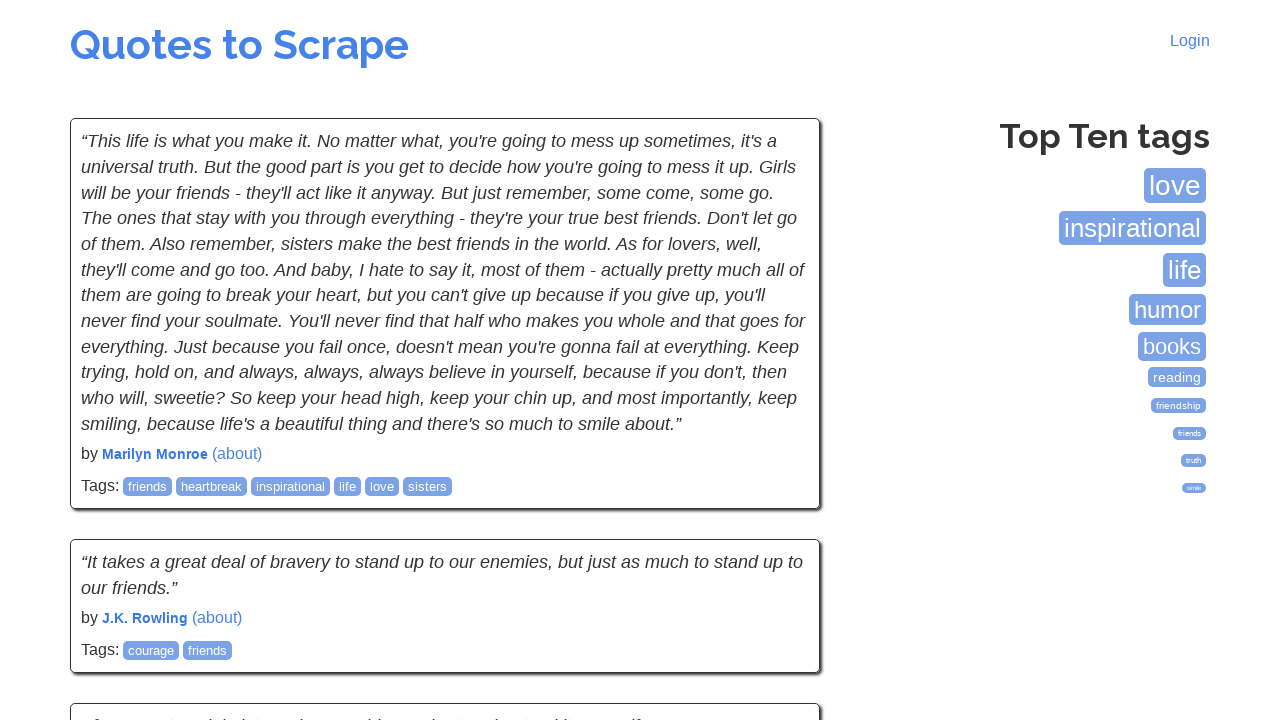

Waited for quotes to load on page 2
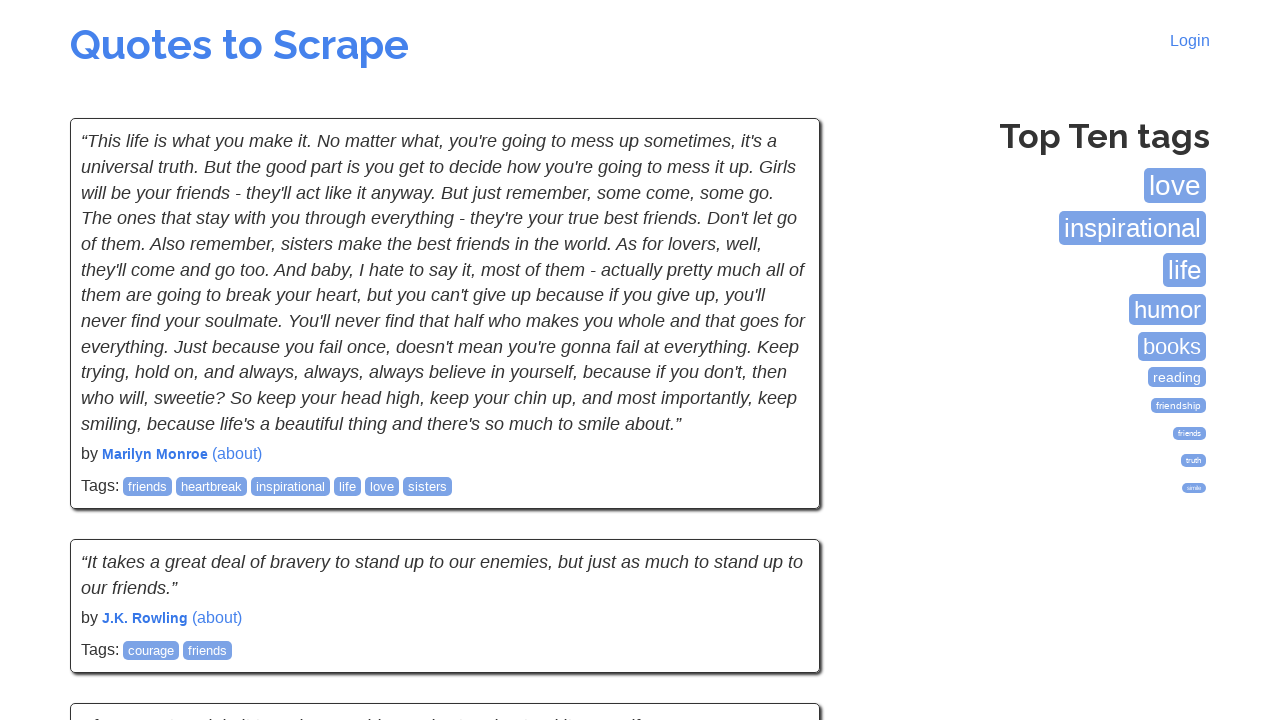

Clicked the Next button to navigate to page 3 at (778, 542) on li.next > a
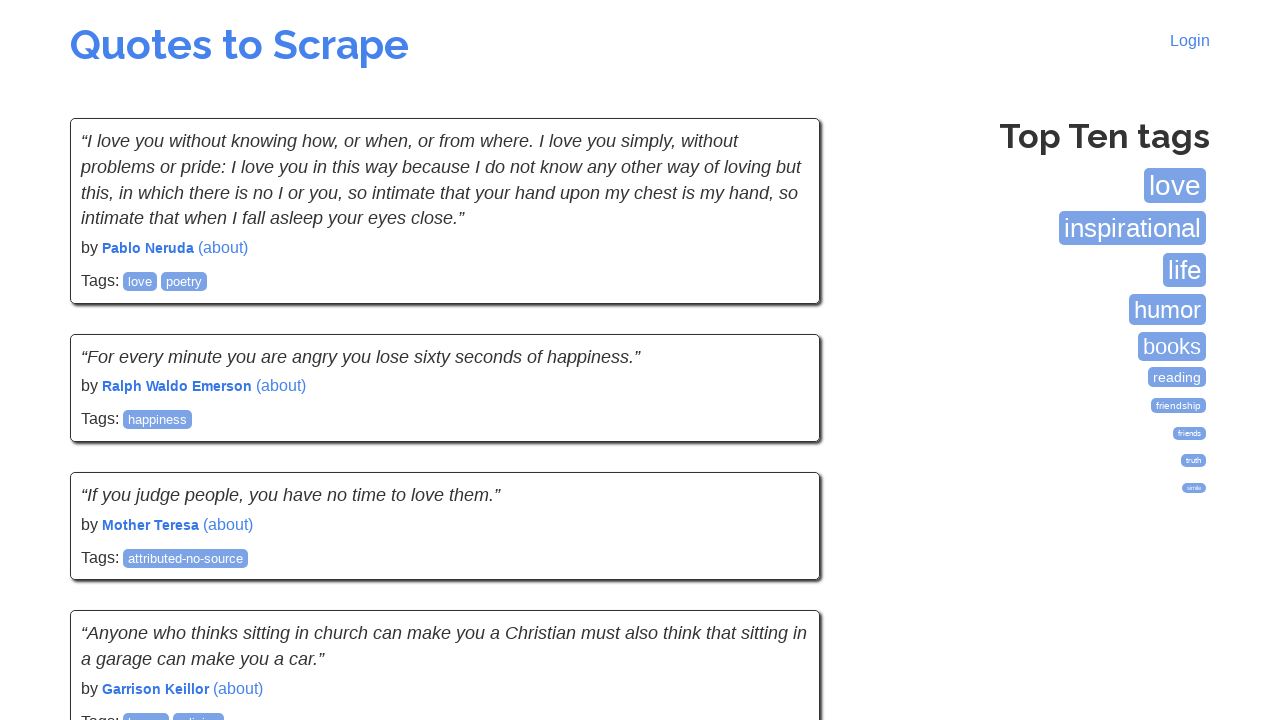

Waited for quotes to load on page 3
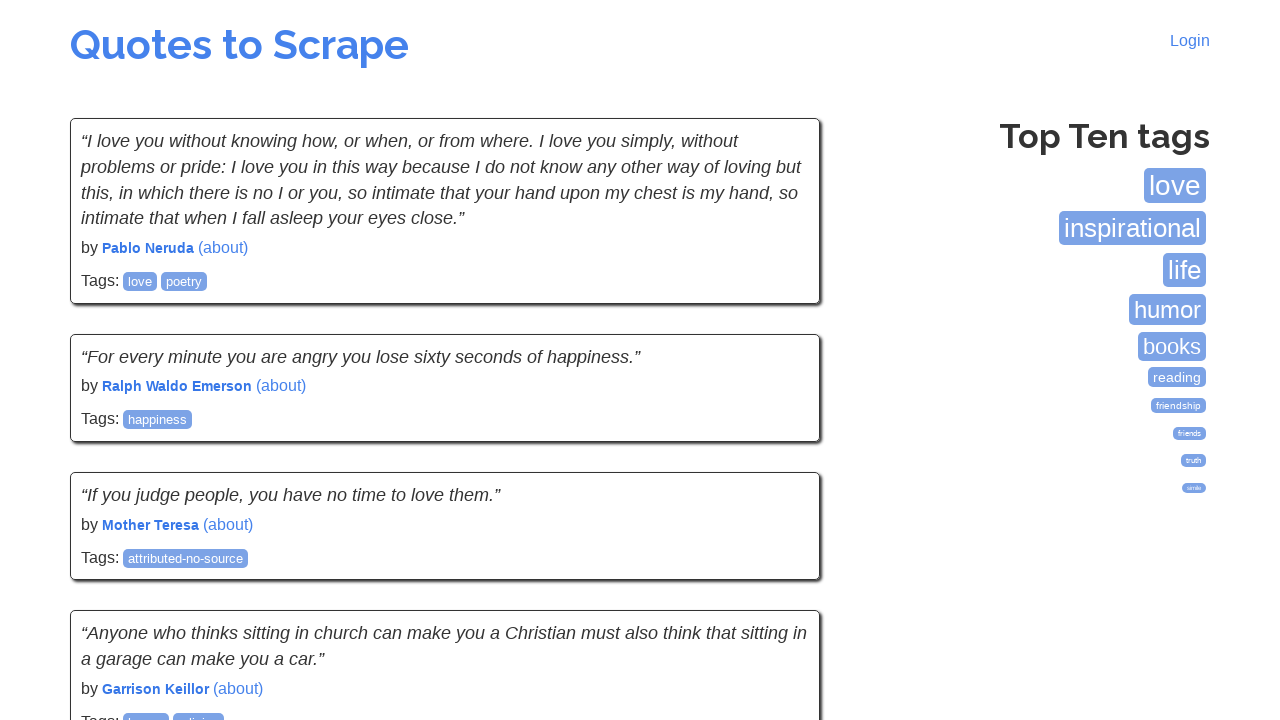

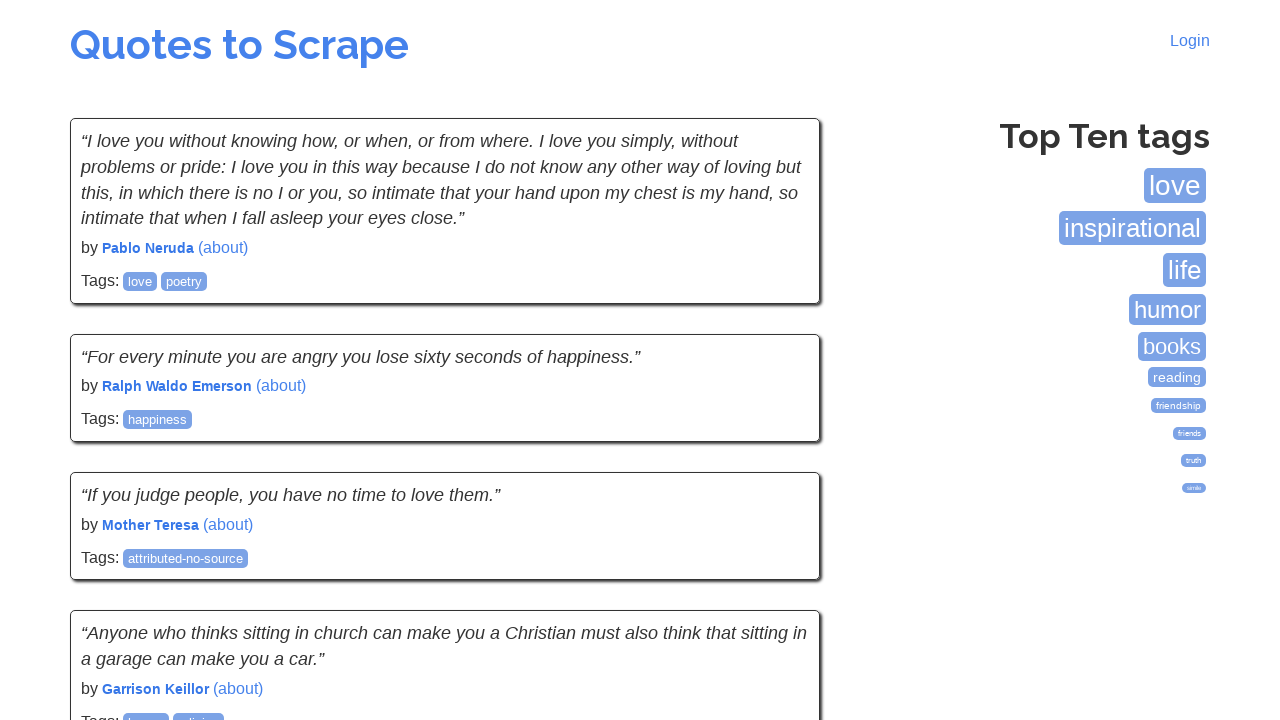